Tests navigation from Python.org homepage to the Downloads page by clicking the Downloads link

Starting URL: https://www.python.org

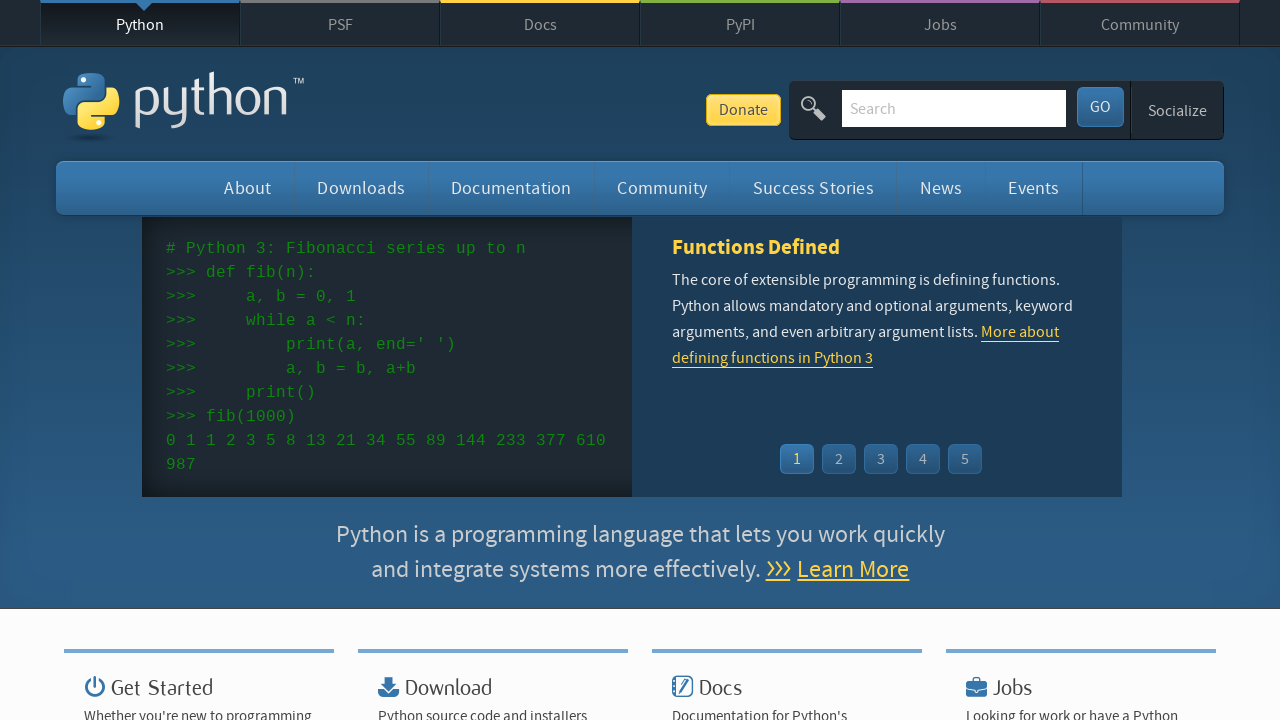

Clicked the Downloads link on Python.org homepage at (361, 188) on a:text('Downloads')
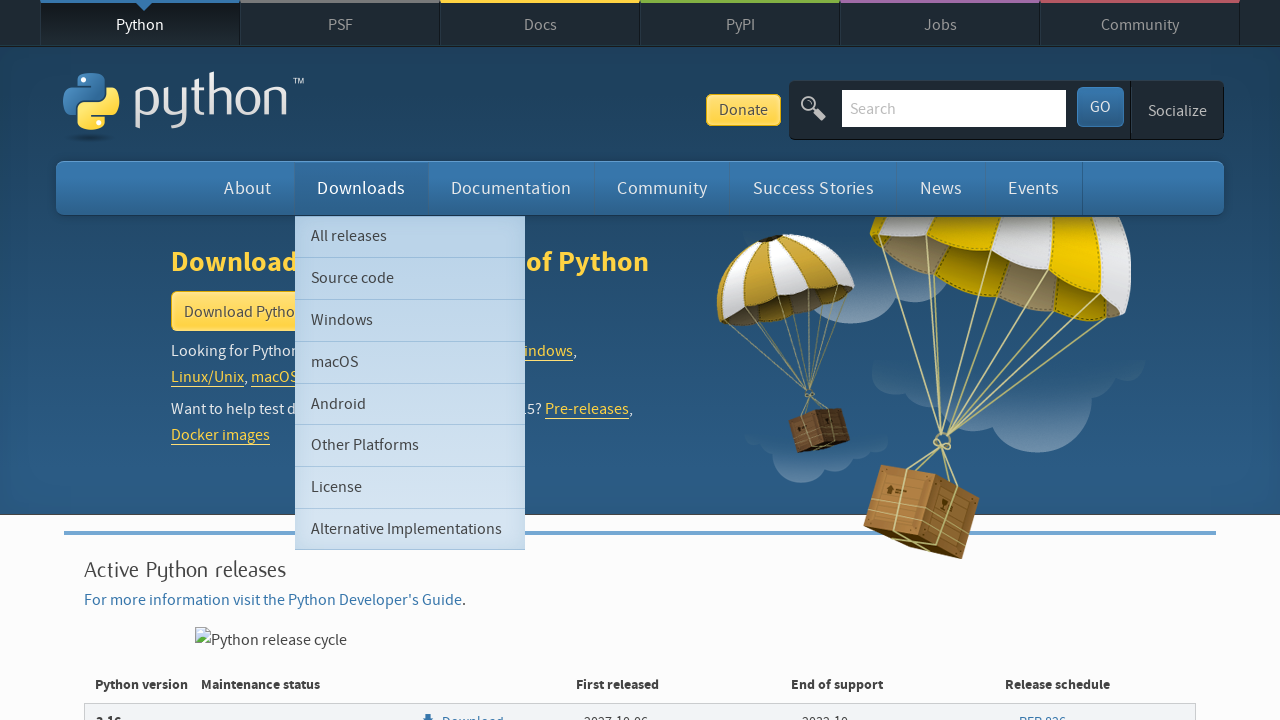

Waited for navigation to Downloads page
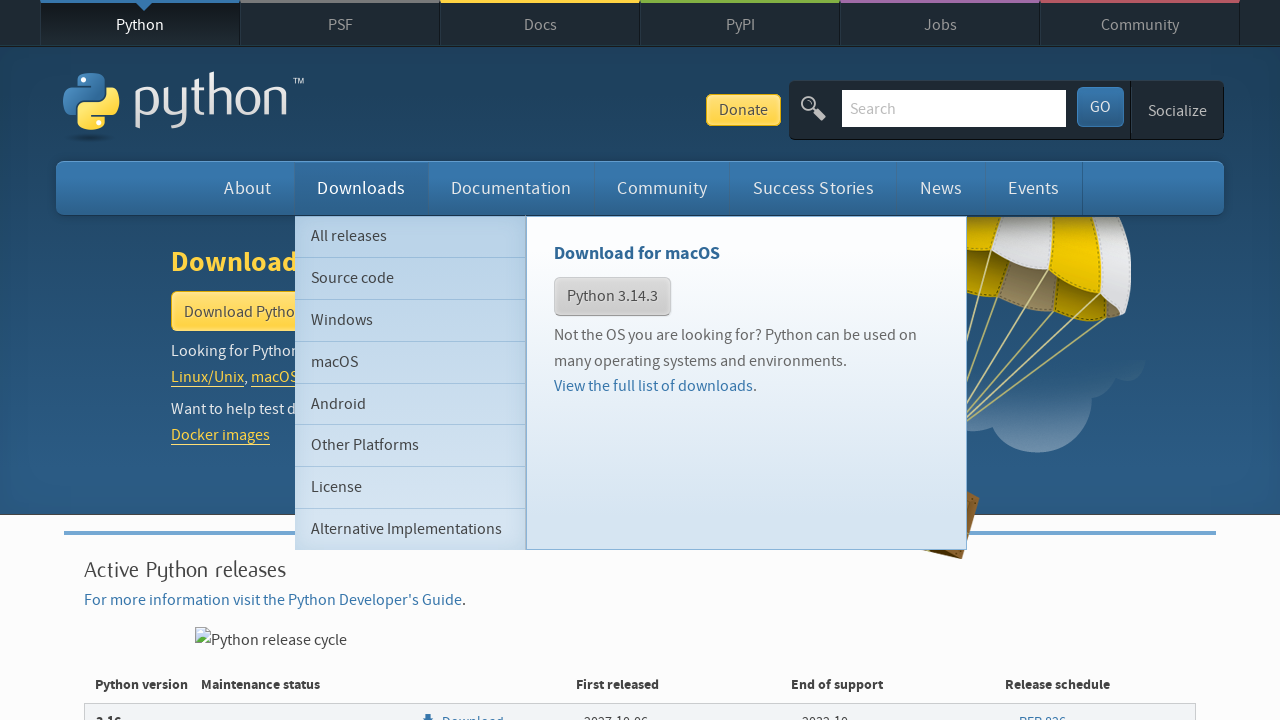

Verified current URL is https://www.python.org/downloads/
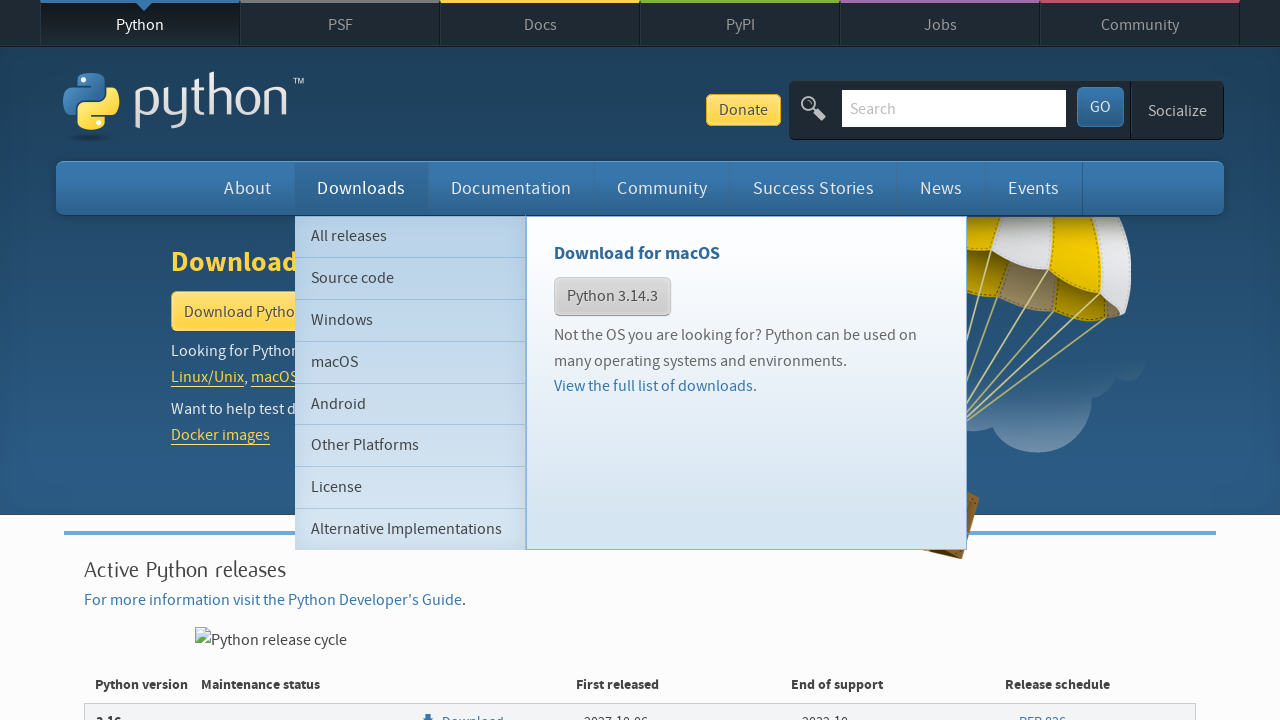

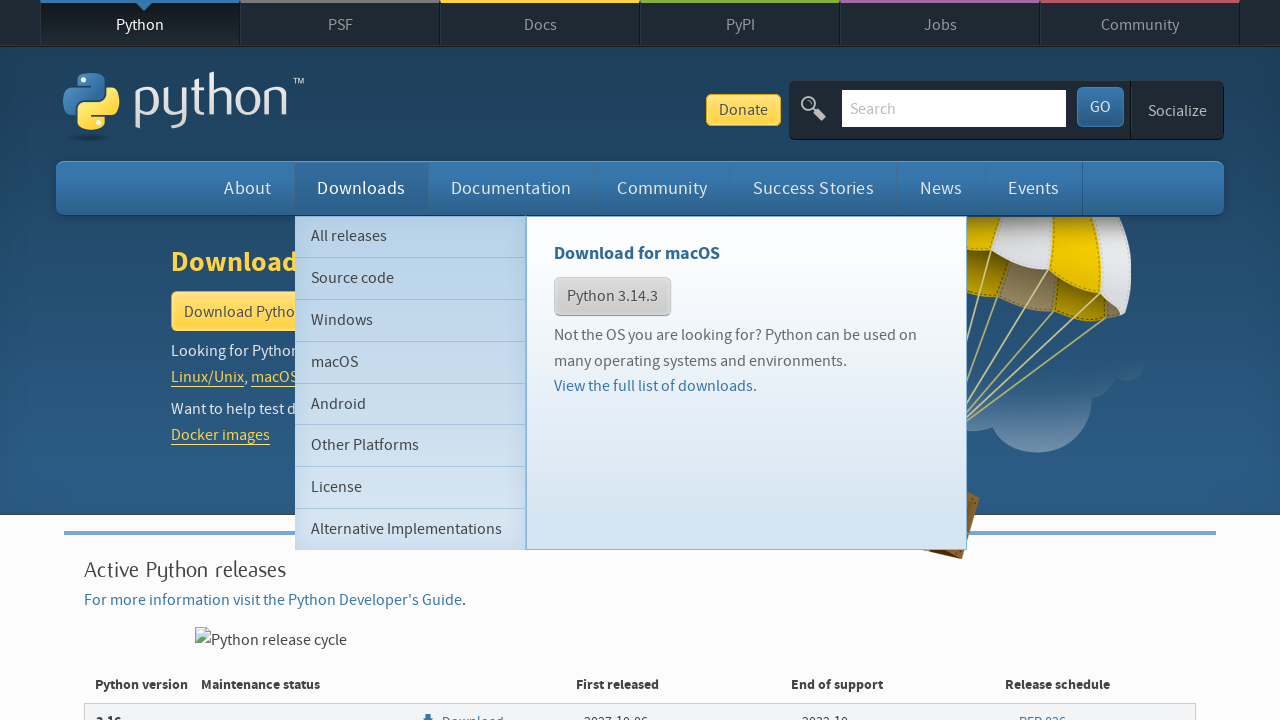